Tests multiple window handling by opening a new window through a link and switching between parent and child windows to verify content

Starting URL: http://the-internet.herokuapp.com/

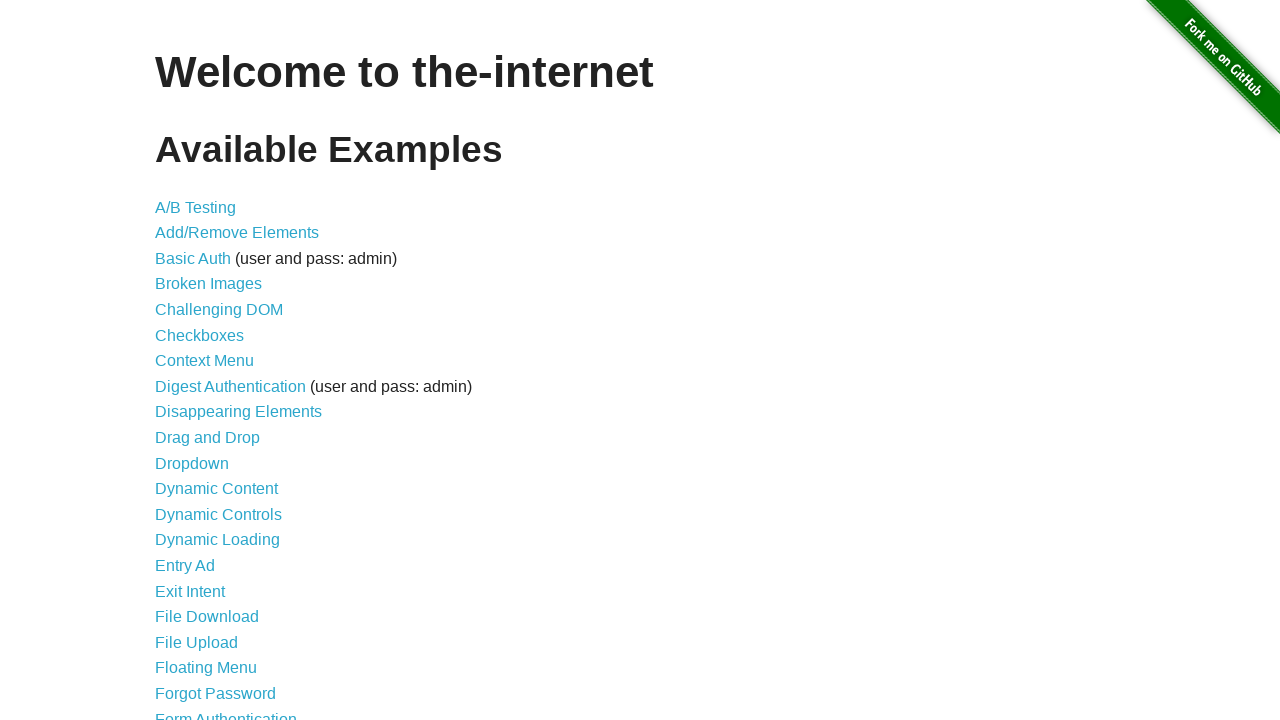

Clicked on 'Multiple Windows' link at (218, 369) on text=Multiple Windows
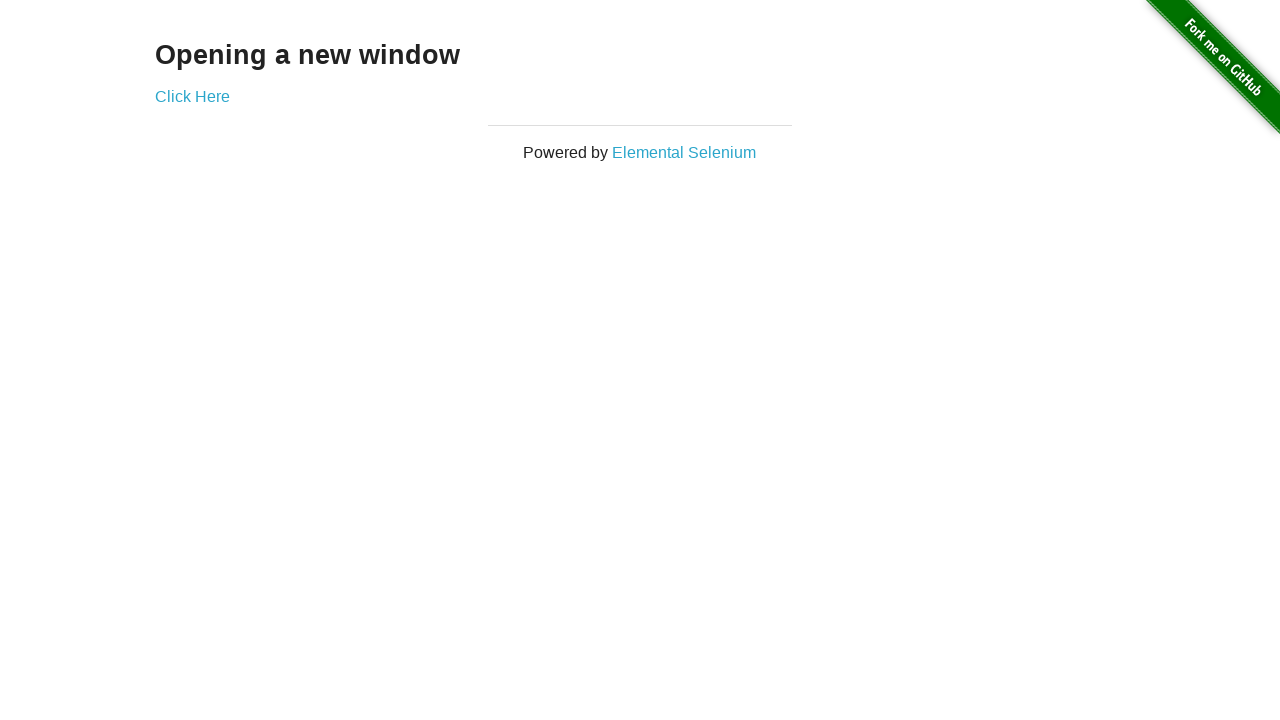

Clicked 'Click Here' link to open new window at (192, 96) on text=Click Here
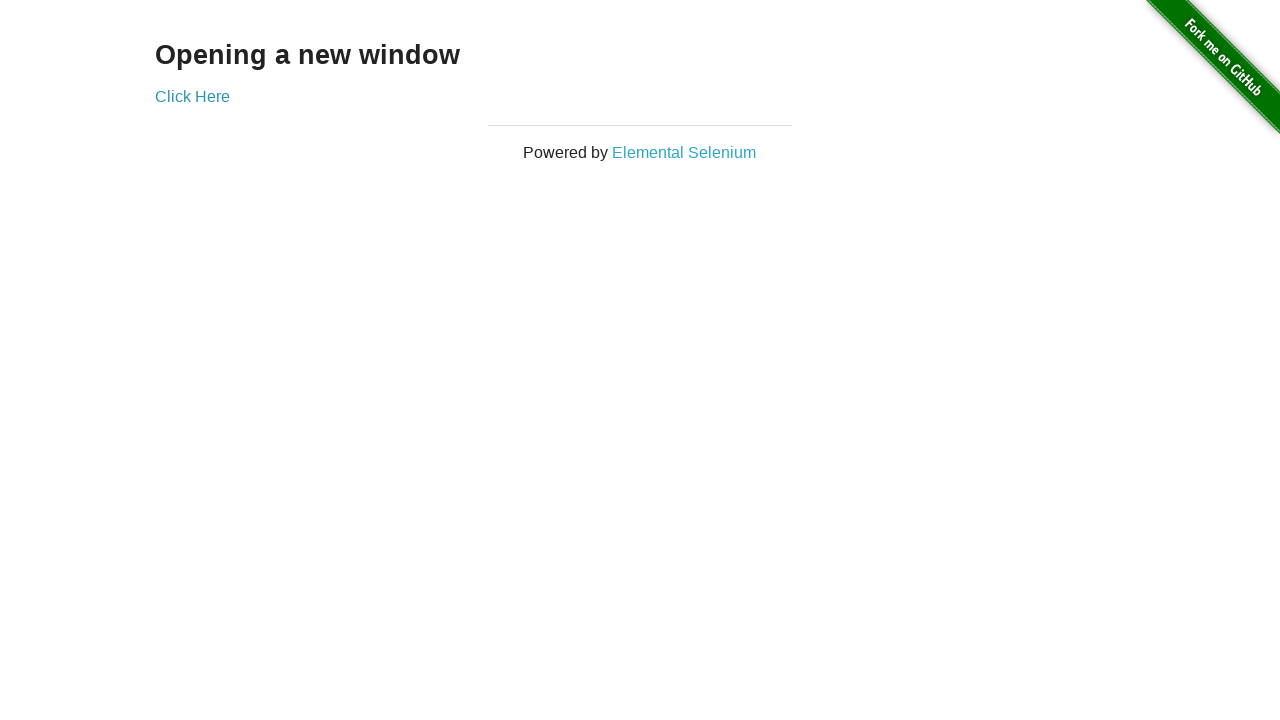

New window opened and captured
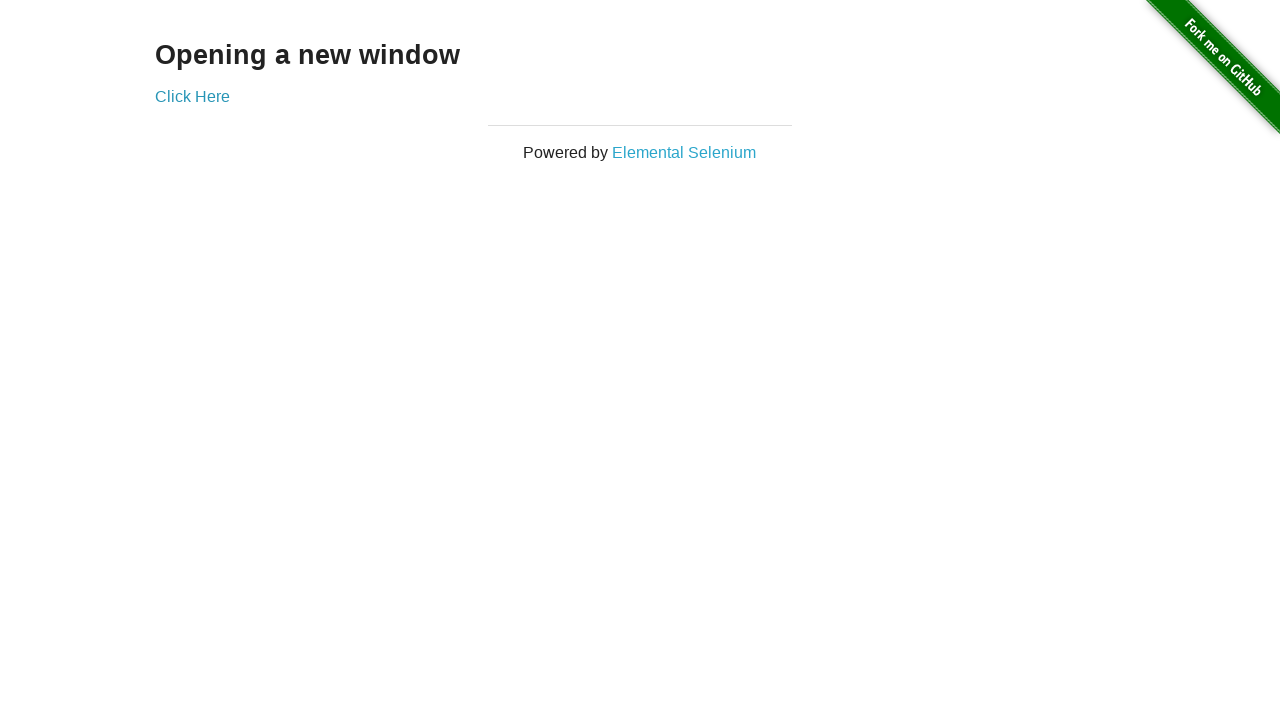

Child window page load completed
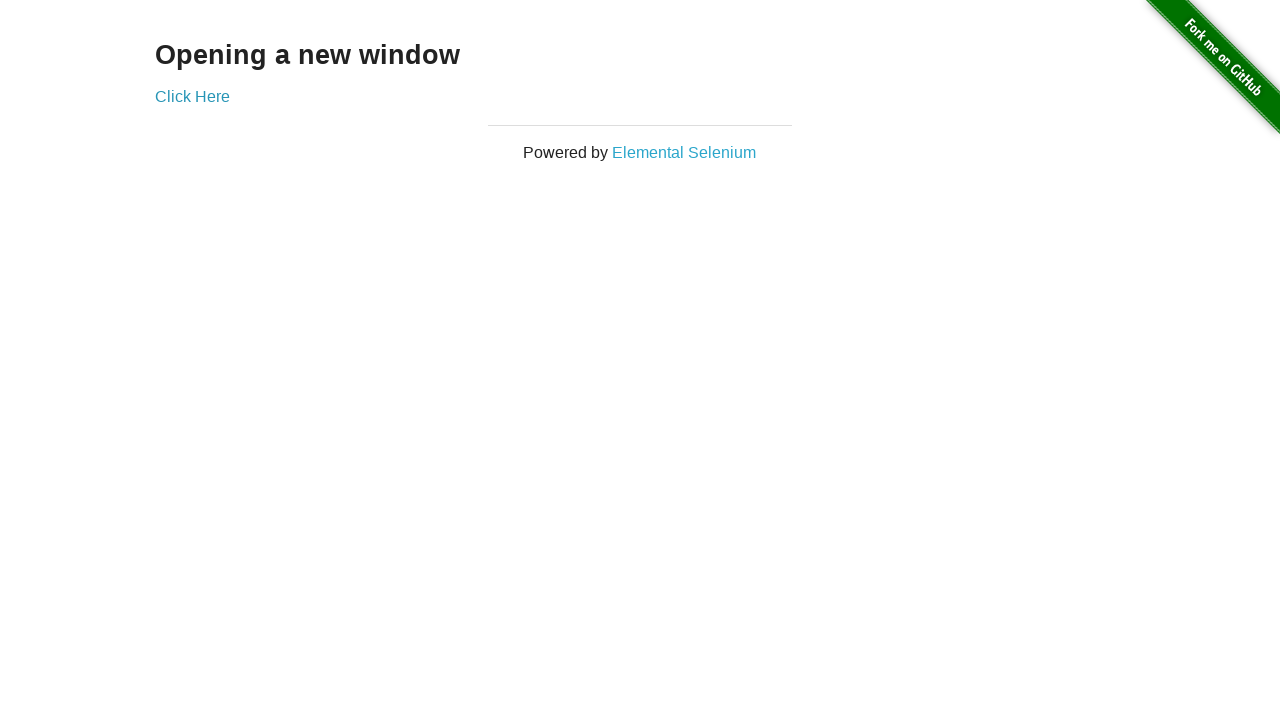

Retrieved text content from child window
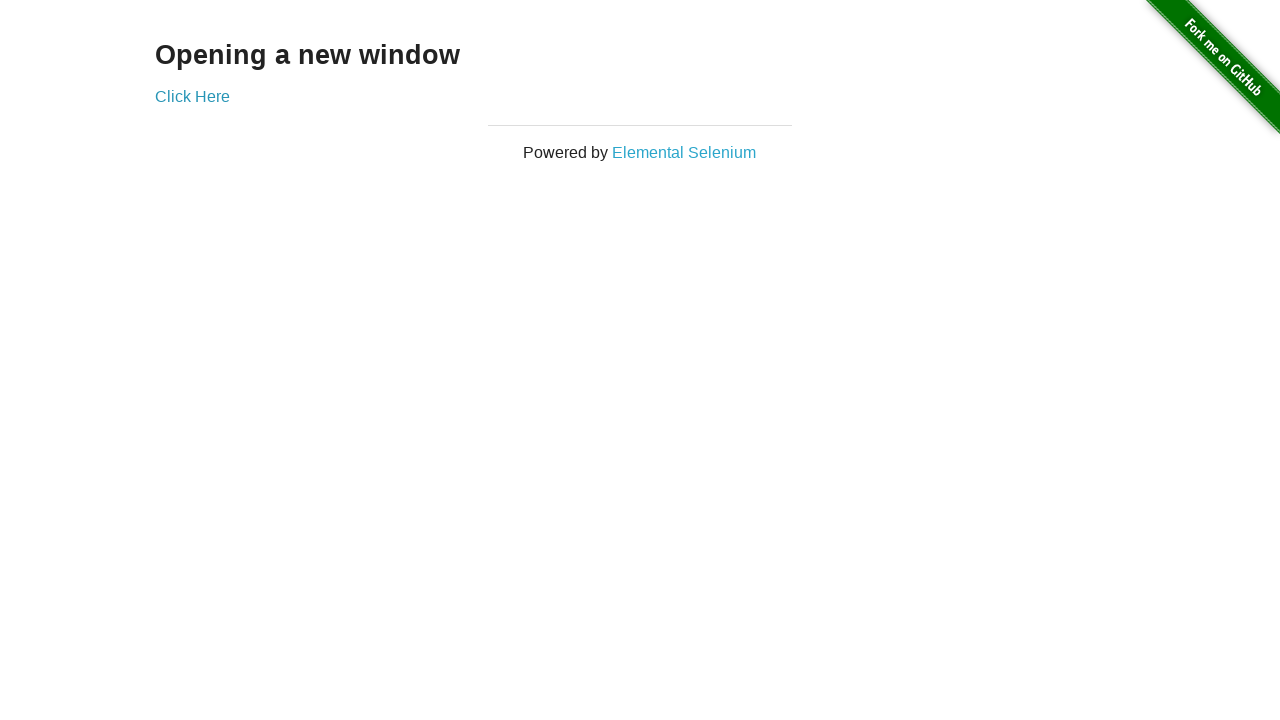

Retrieved text content from parent window
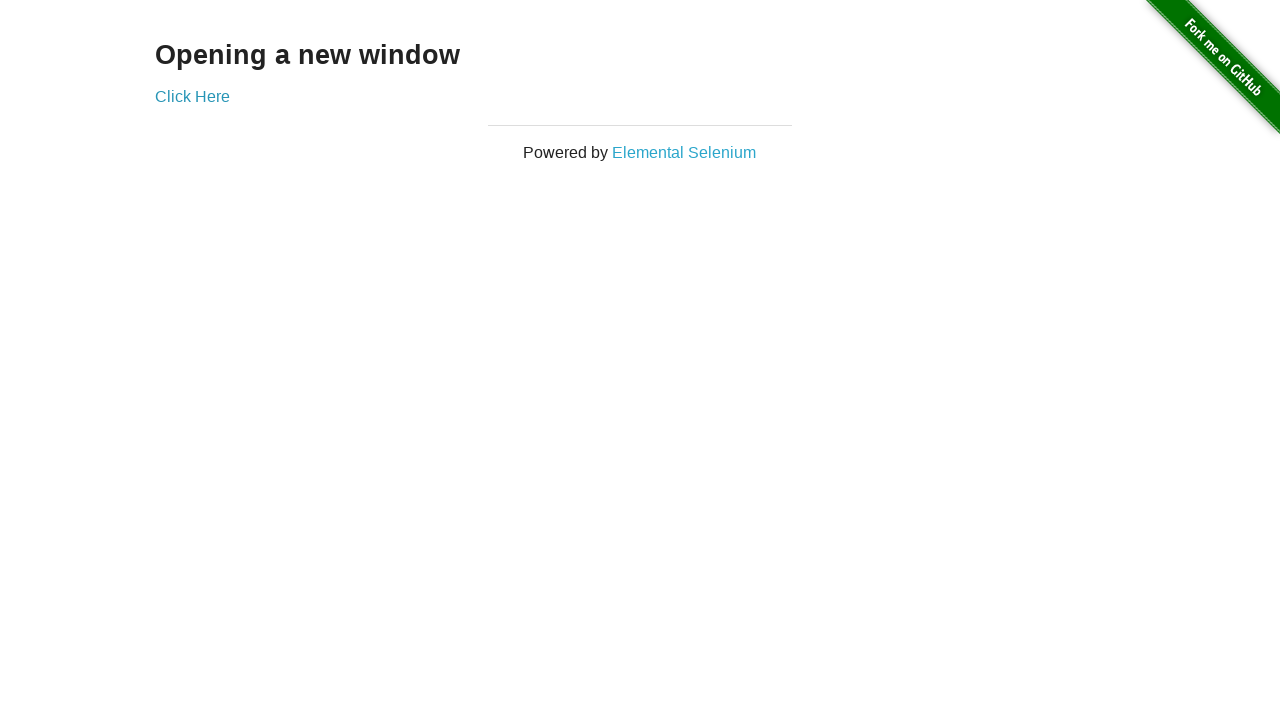

Verified parent window text is not None
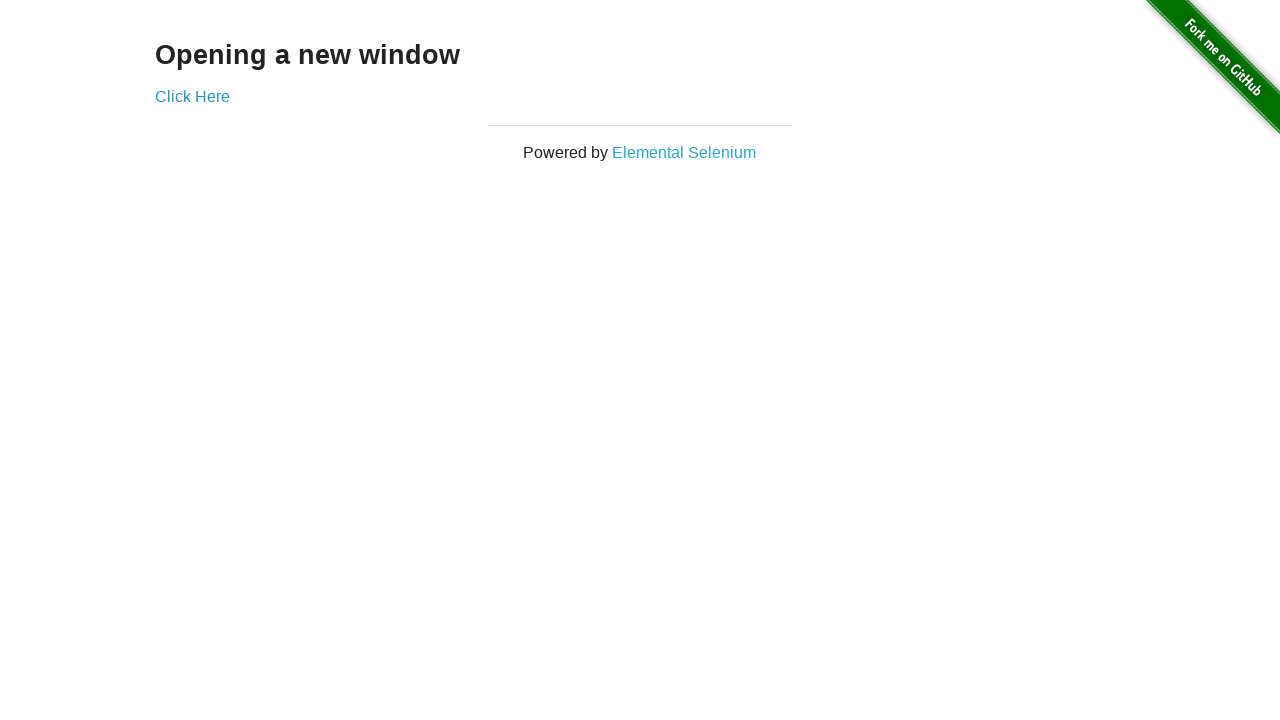

Verified child window text is not None
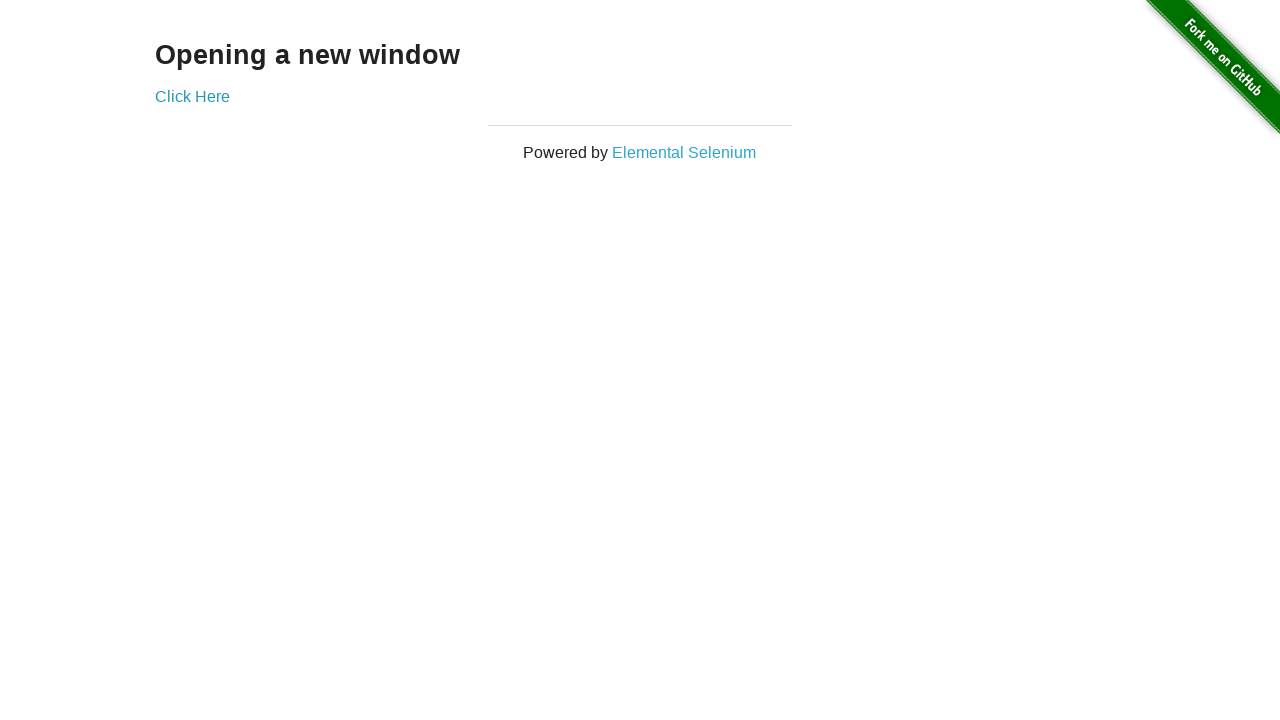

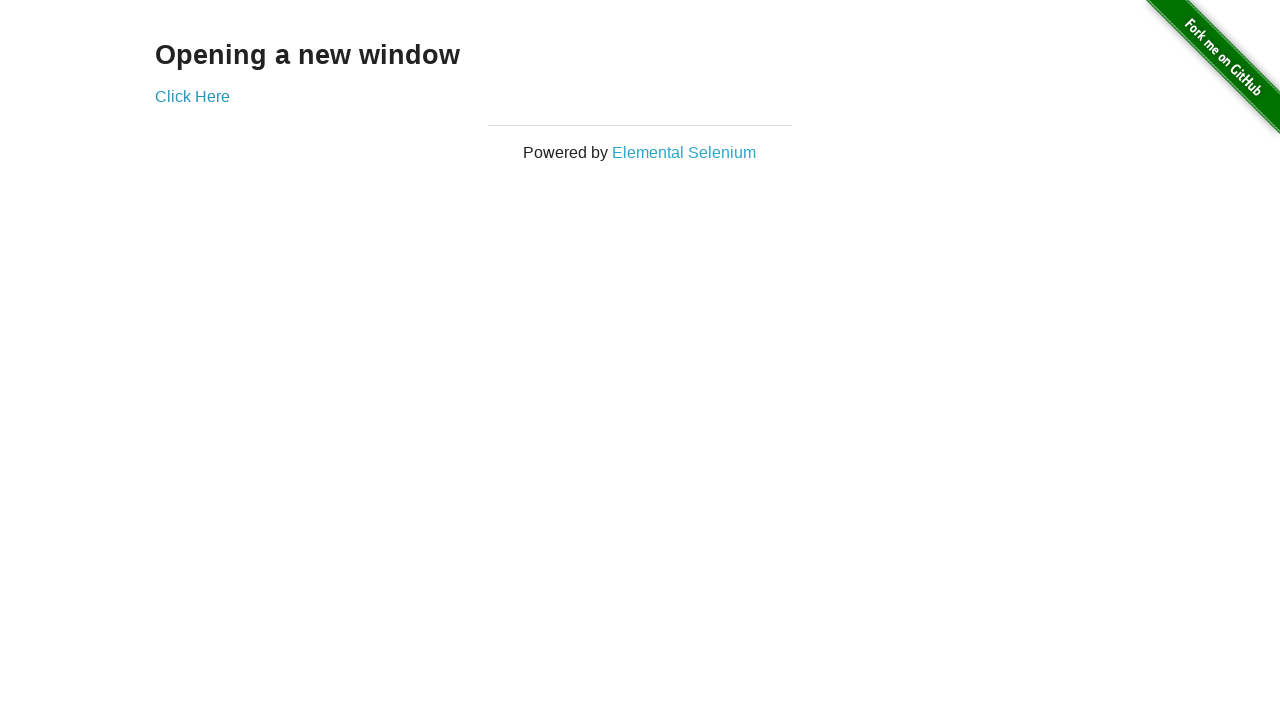